Loads the MakeMyTrip travel booking homepage and verifies the page loads successfully

Starting URL: https://www.makemytrip.com

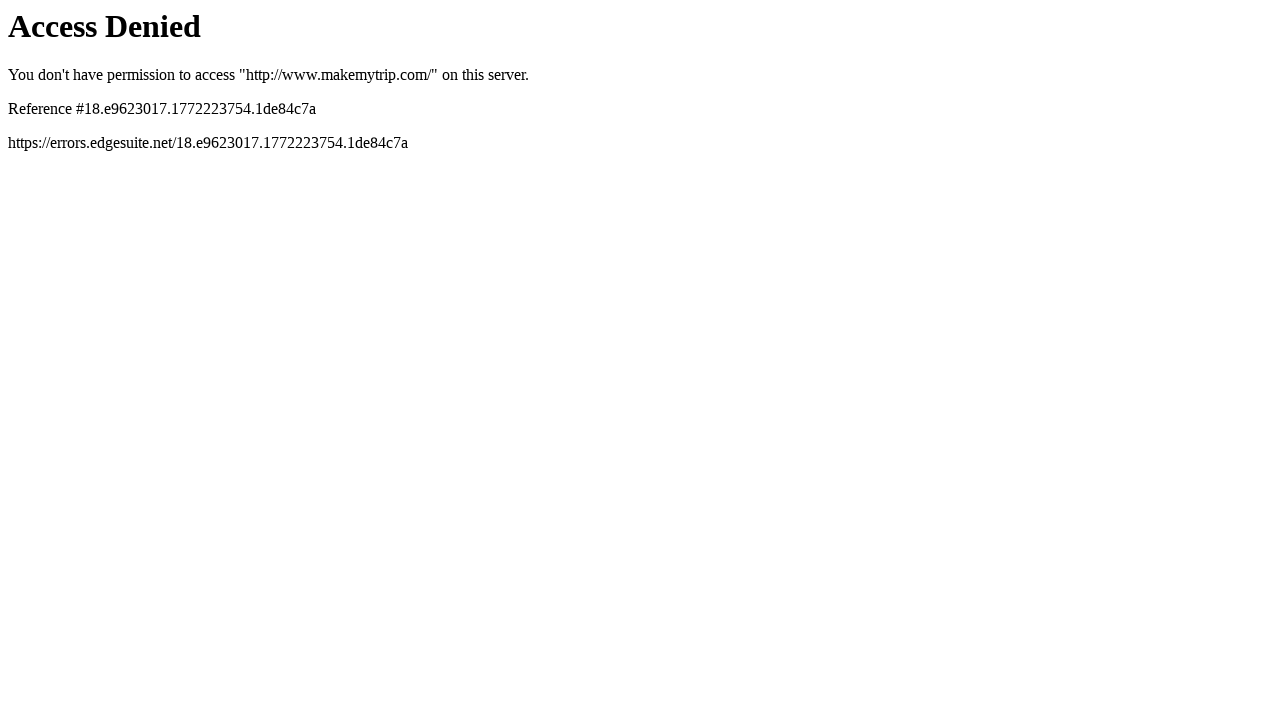

Navigated to MakeMyTrip homepage
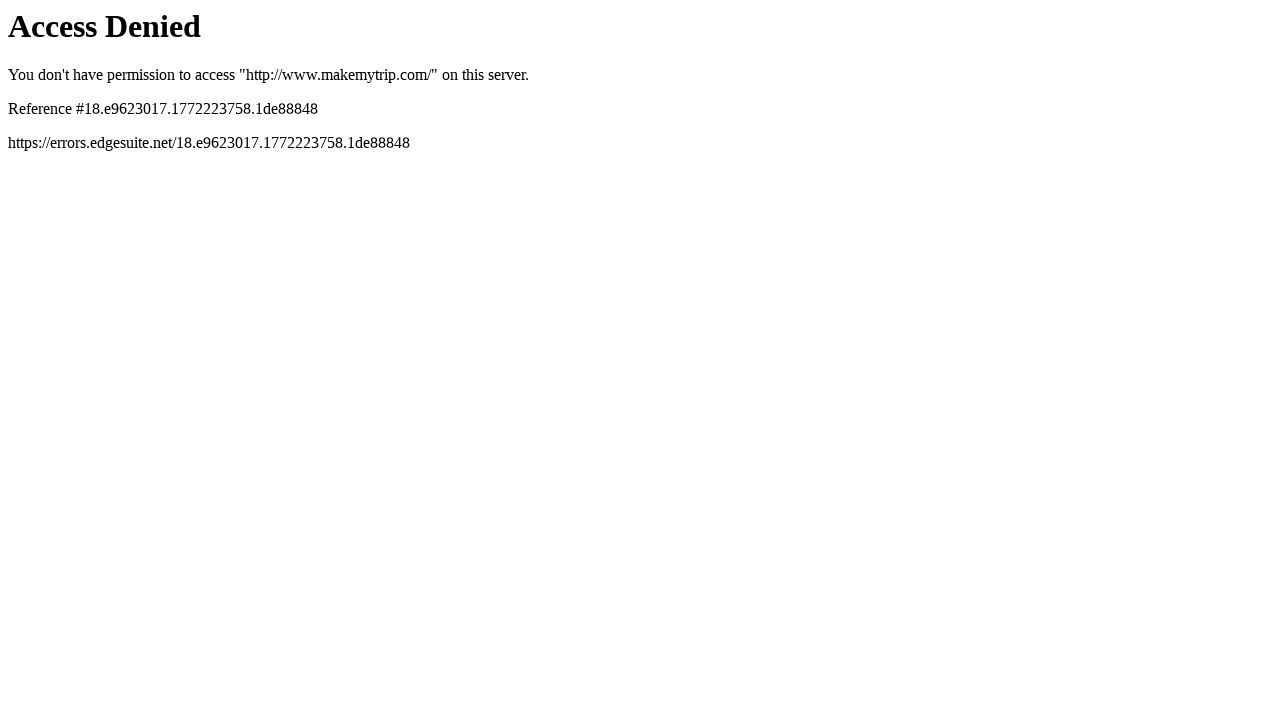

Page DOM content loaded successfully
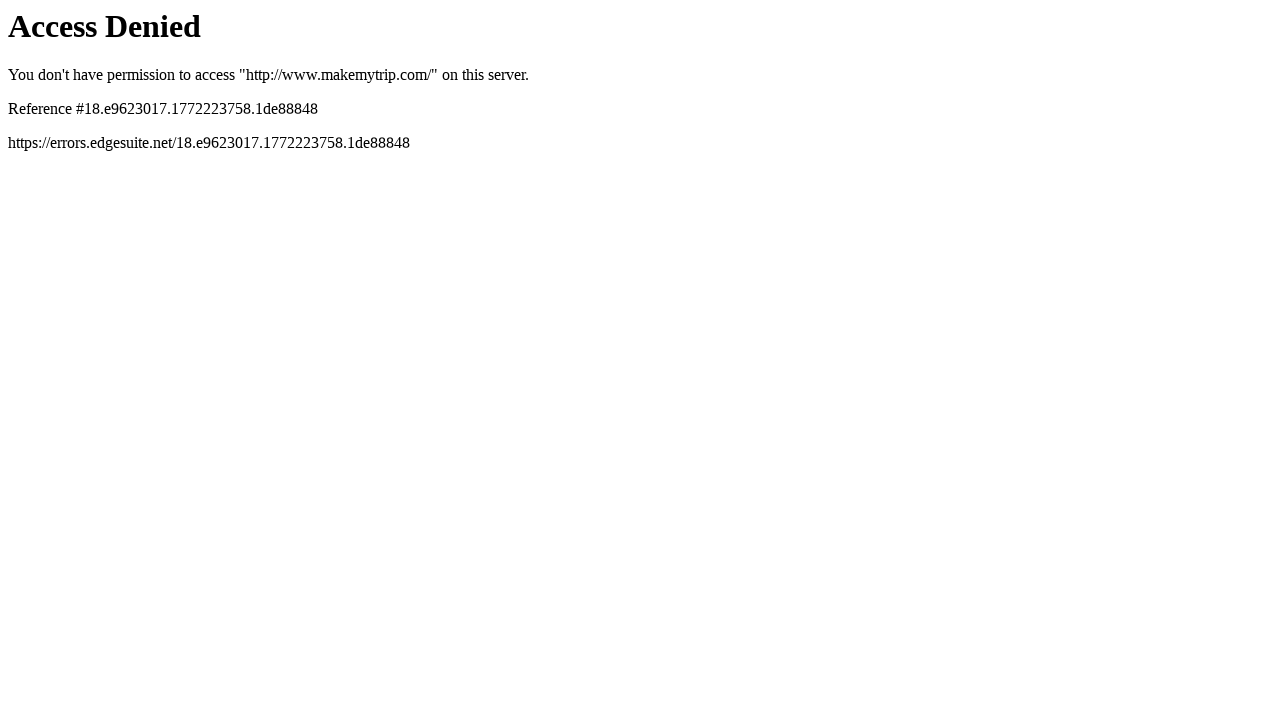

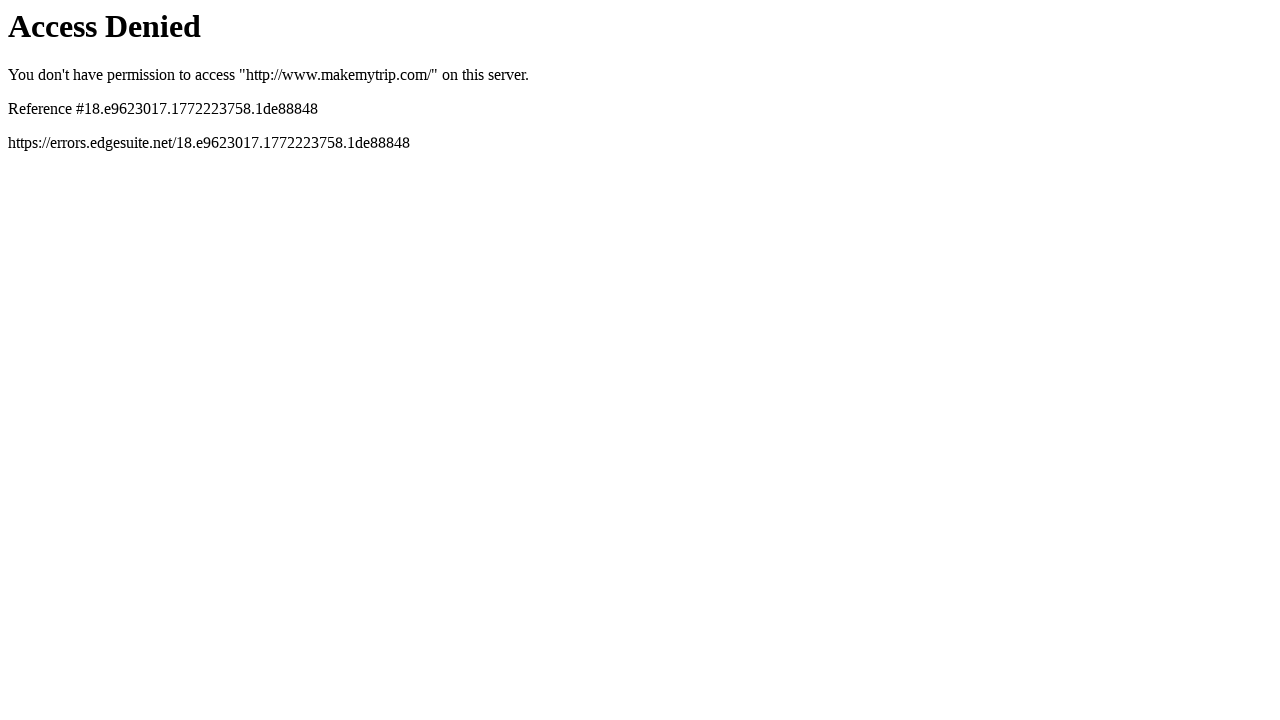